Tests basic browser navigation functionality including navigating back, forward, refreshing the page, and navigating to a different URL (Apple website), then retrieves the page title.

Starting URL: https://www.tesla.com

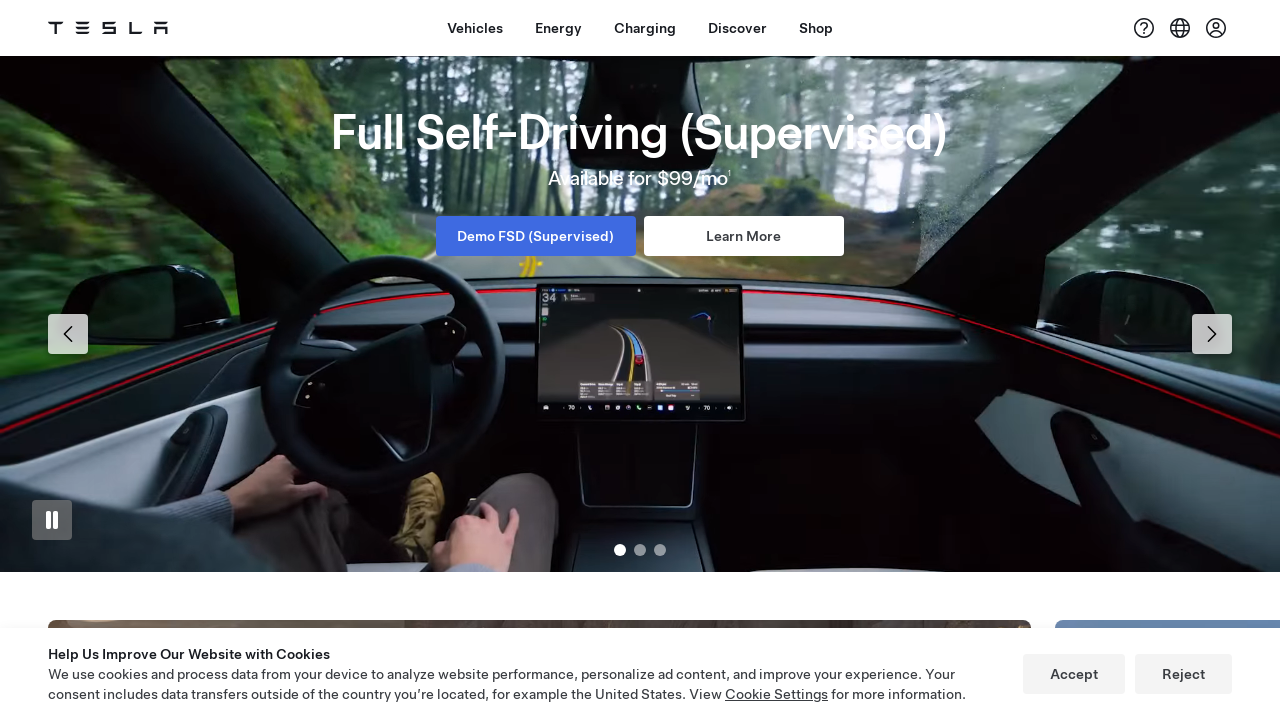

Navigated back to previous page in history
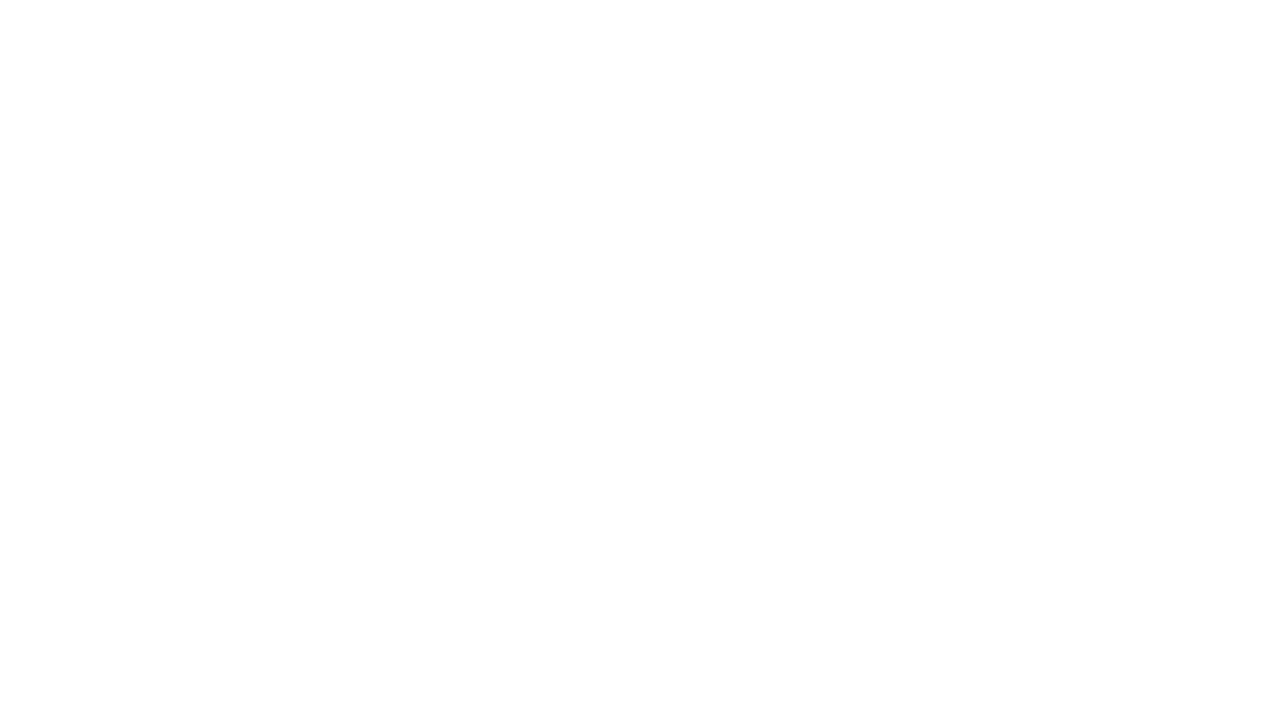

Navigated forward to next page in history
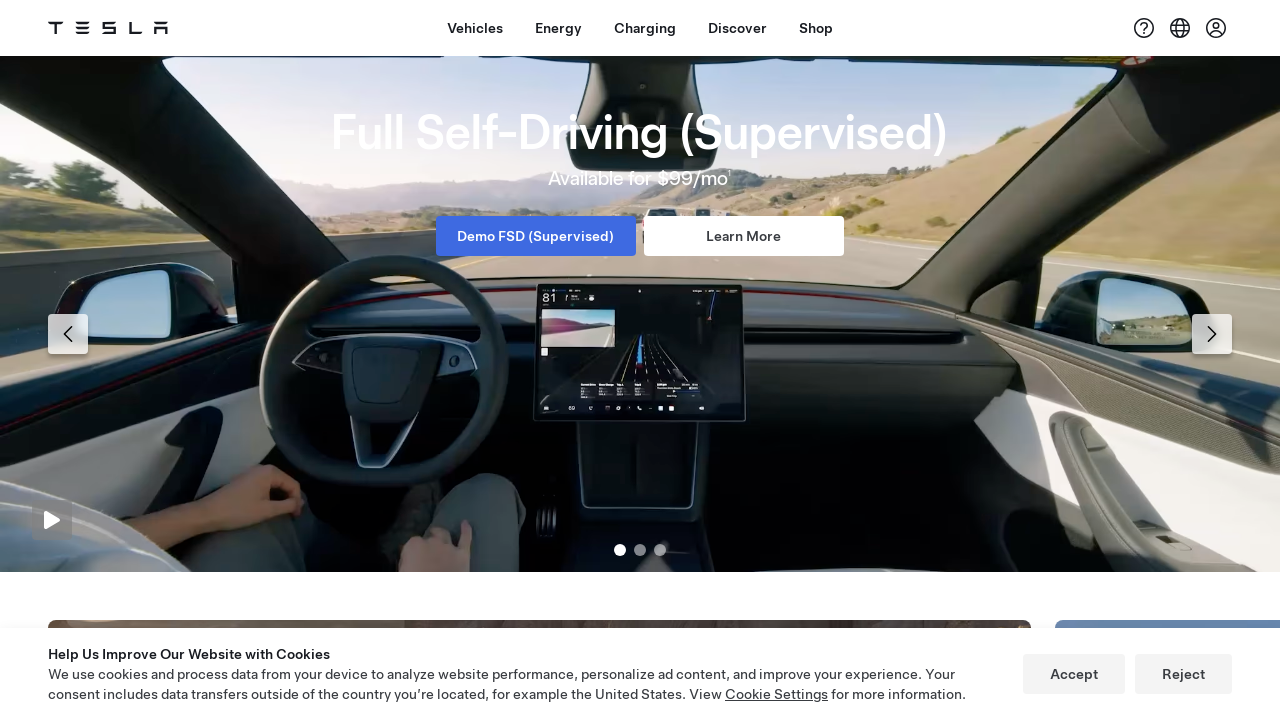

Refreshed the current page
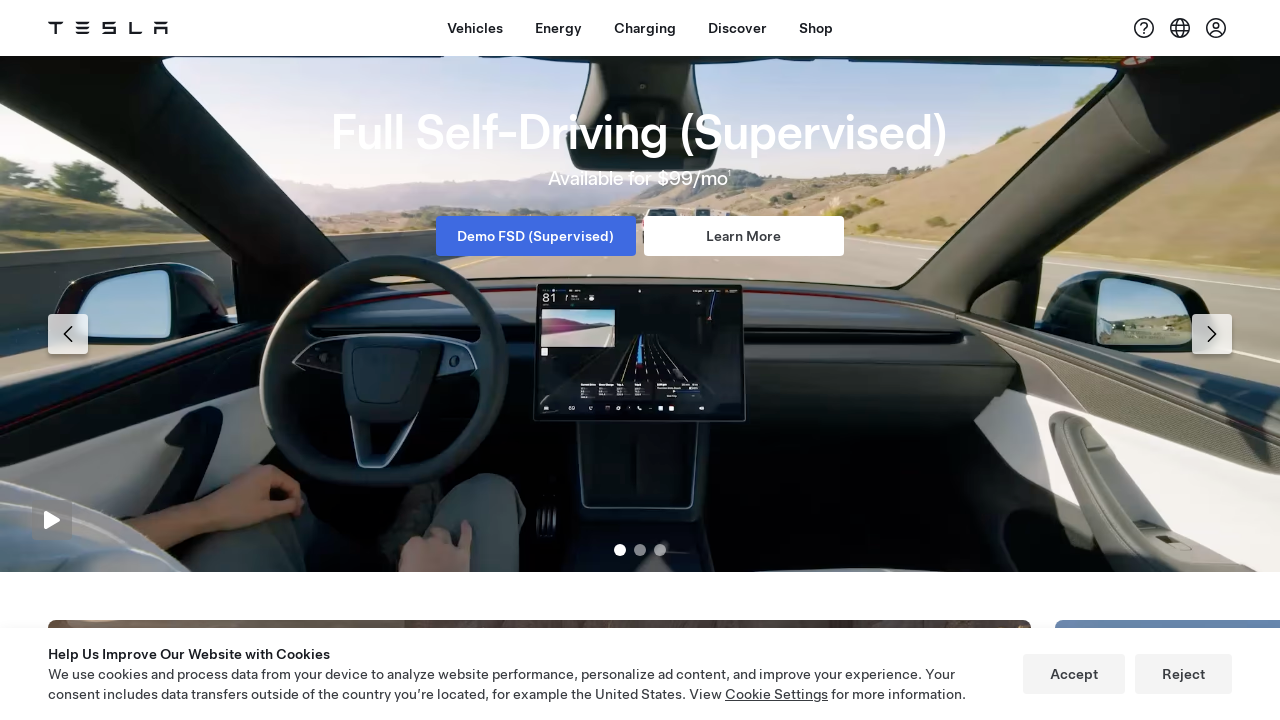

Navigated to Apple website (https://www.apple.com)
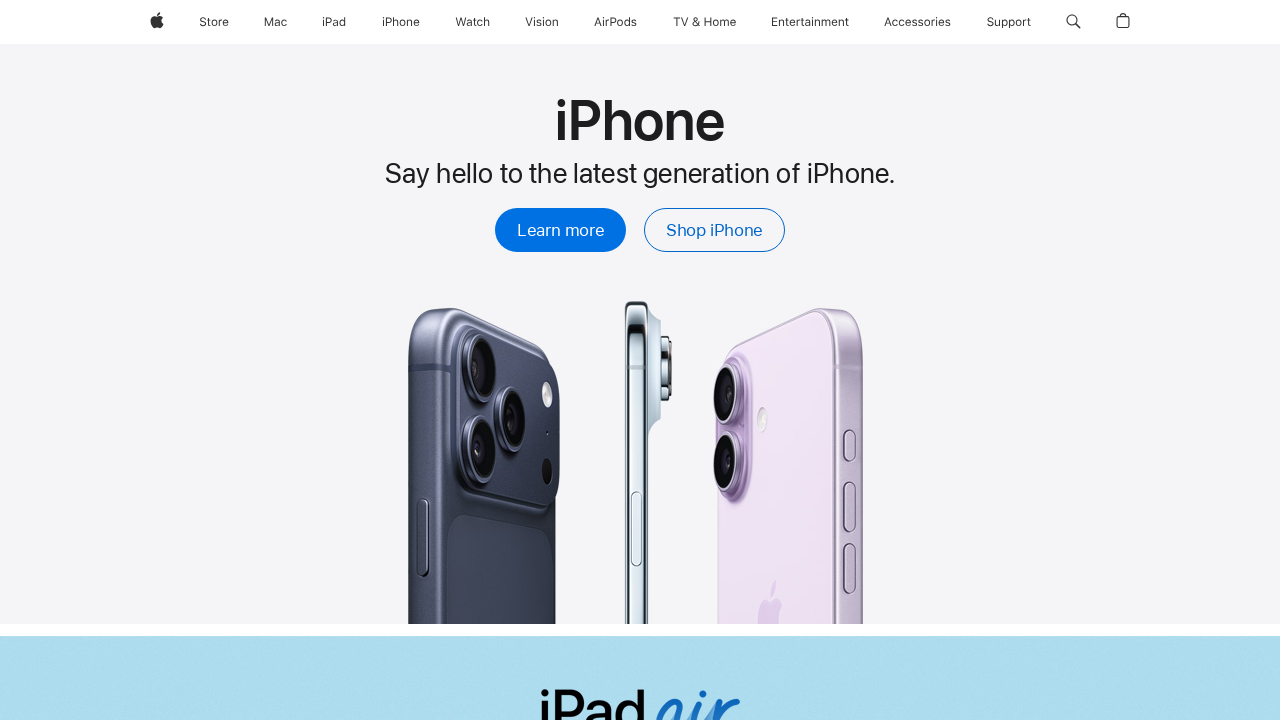

Retrieved page title: Apple
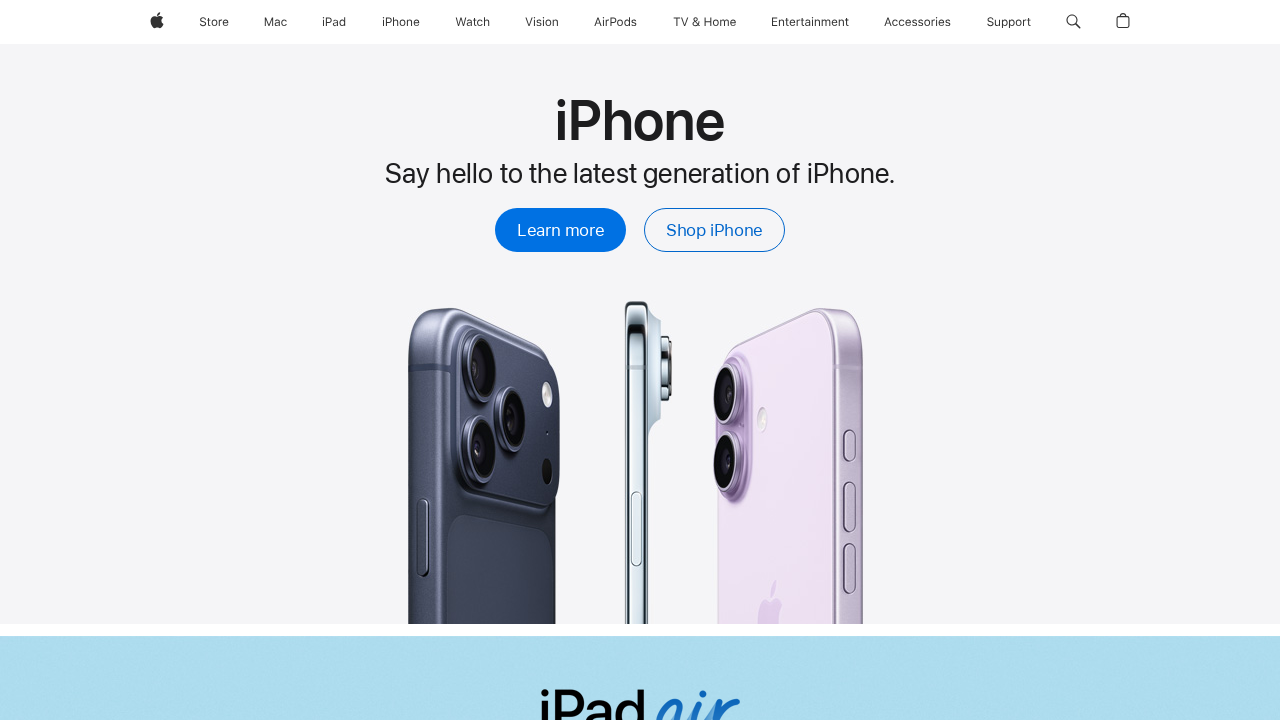

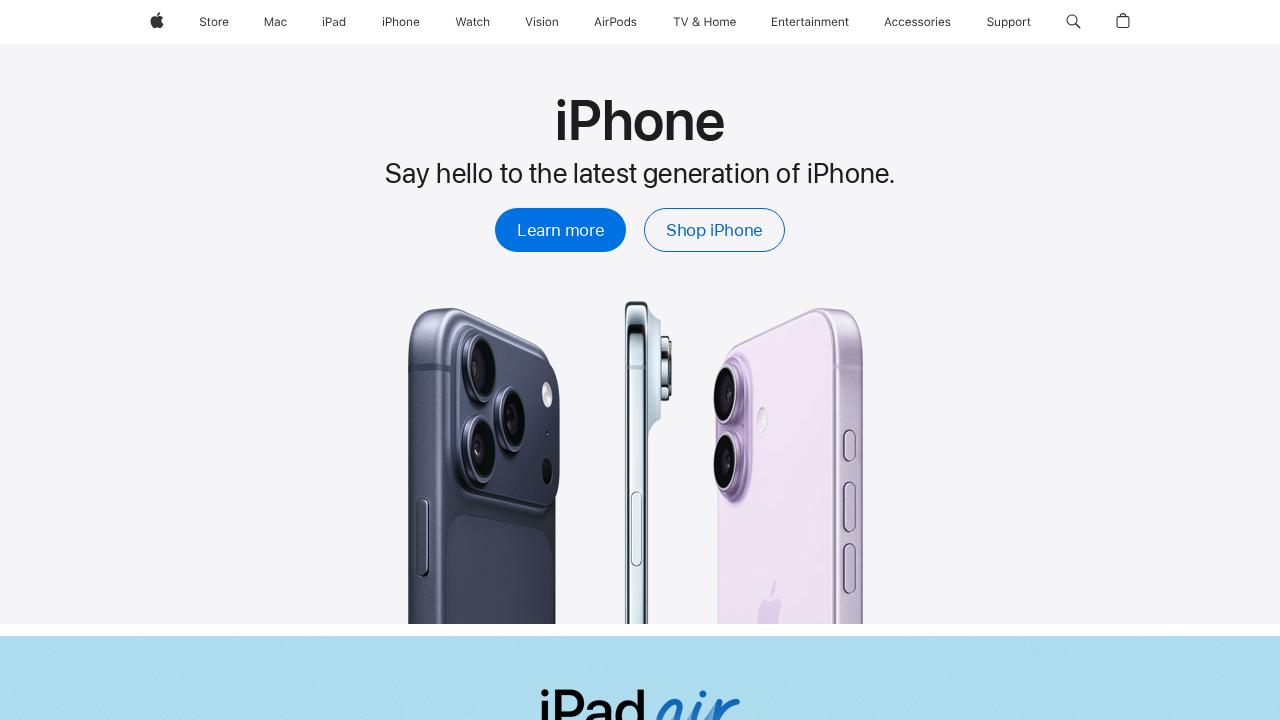